Tests form controls on a practice automation page including selecting a checkbox by value, clicking a radio button, and toggling visibility of a text element by clicking hide/show buttons.

Starting URL: https://rahulshettyacademy.com/AutomationPractice/

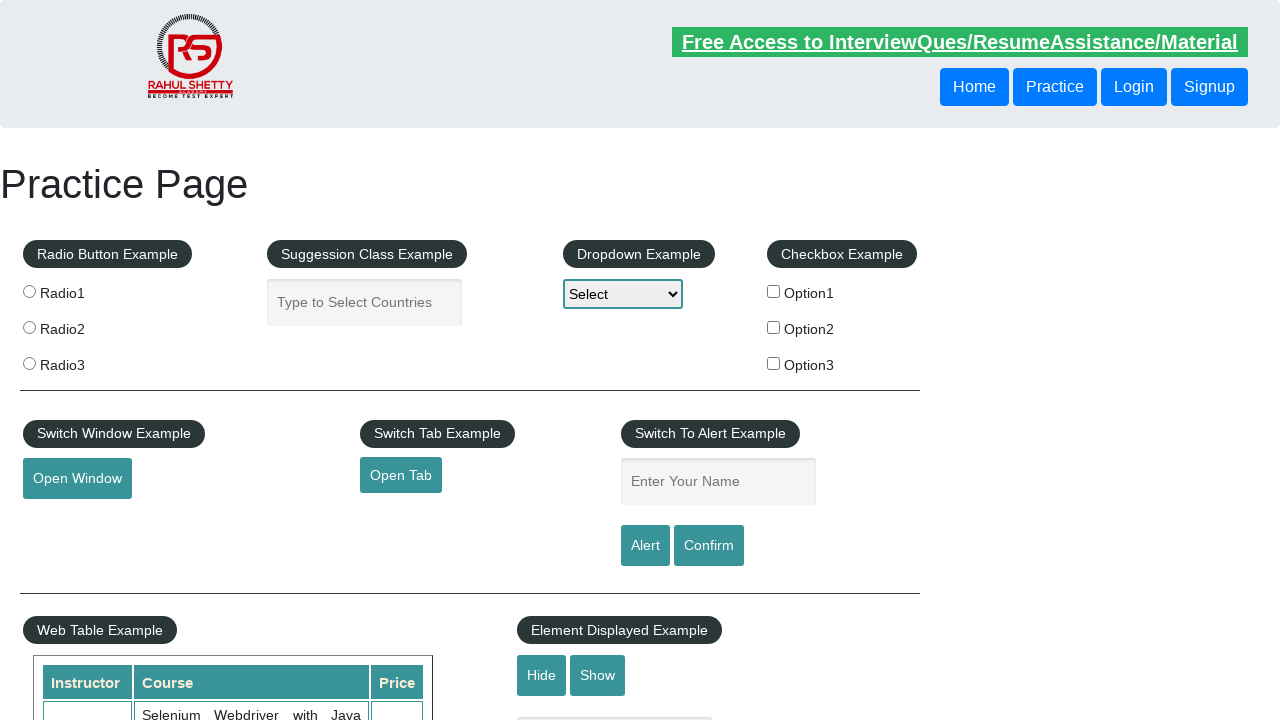

Located all checkbox elements
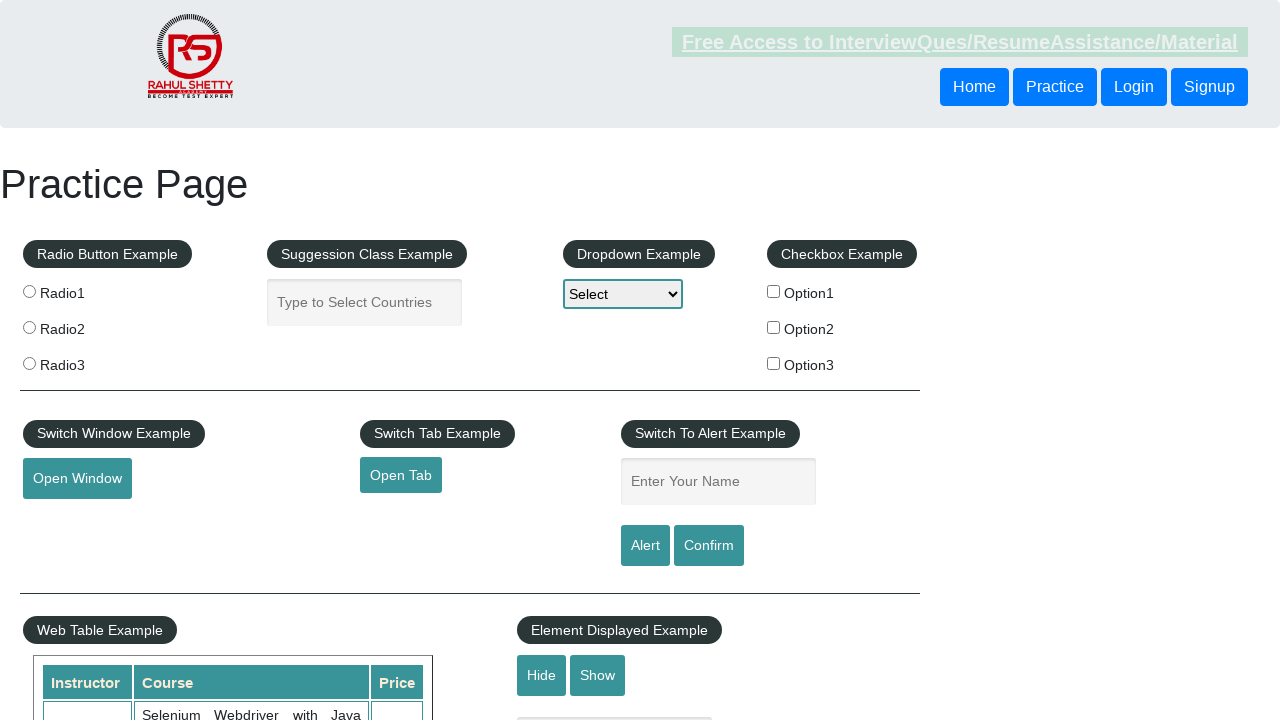

Selected checkbox with value 'option2' at (774, 327) on xpath=//input[@type='checkbox'] >> nth=1
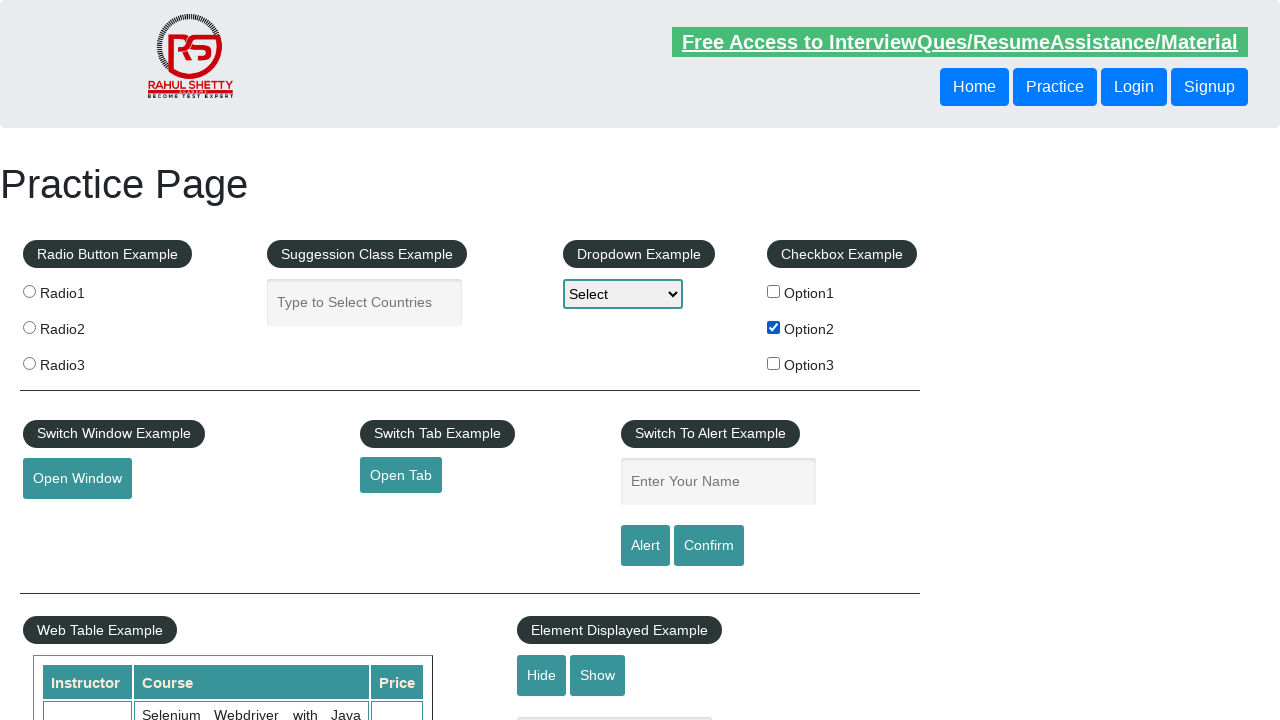

Located all radio button elements
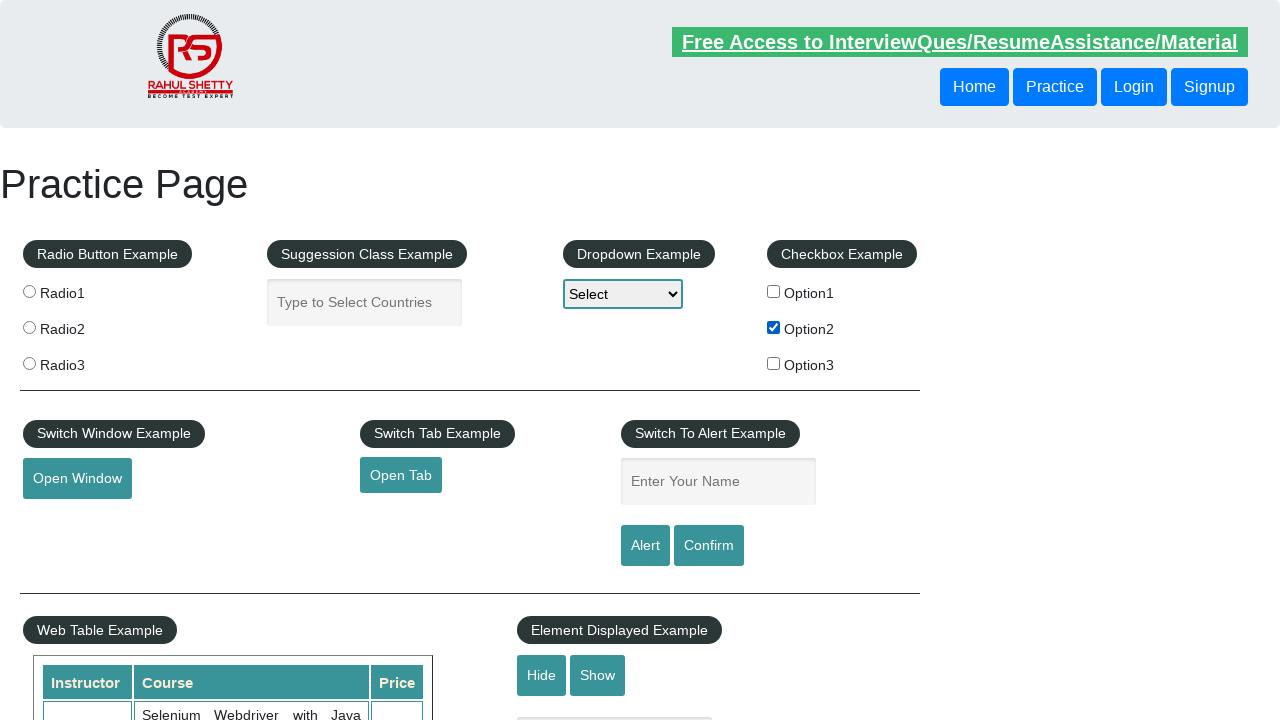

Clicked the third radio button at (29, 363) on .radioButton >> nth=2
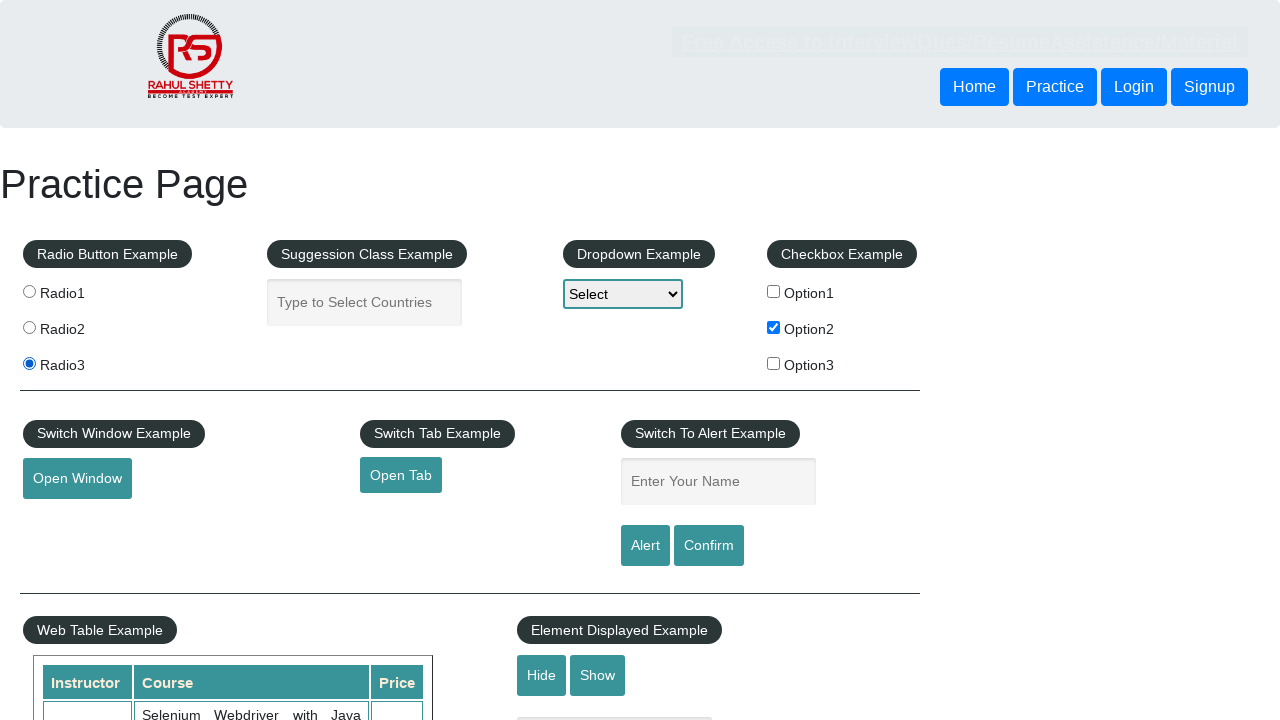

Verified displayed-text element is visible
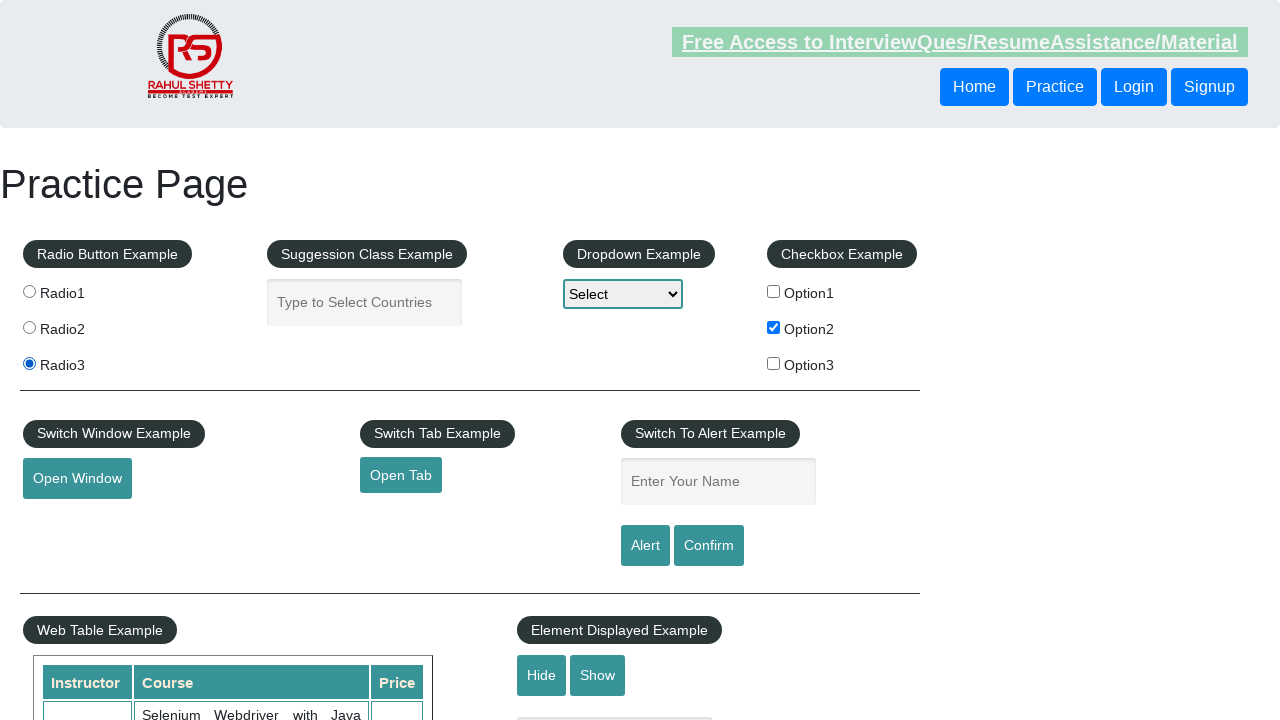

Clicked hide button to hide text element at (542, 675) on #hide-textbox
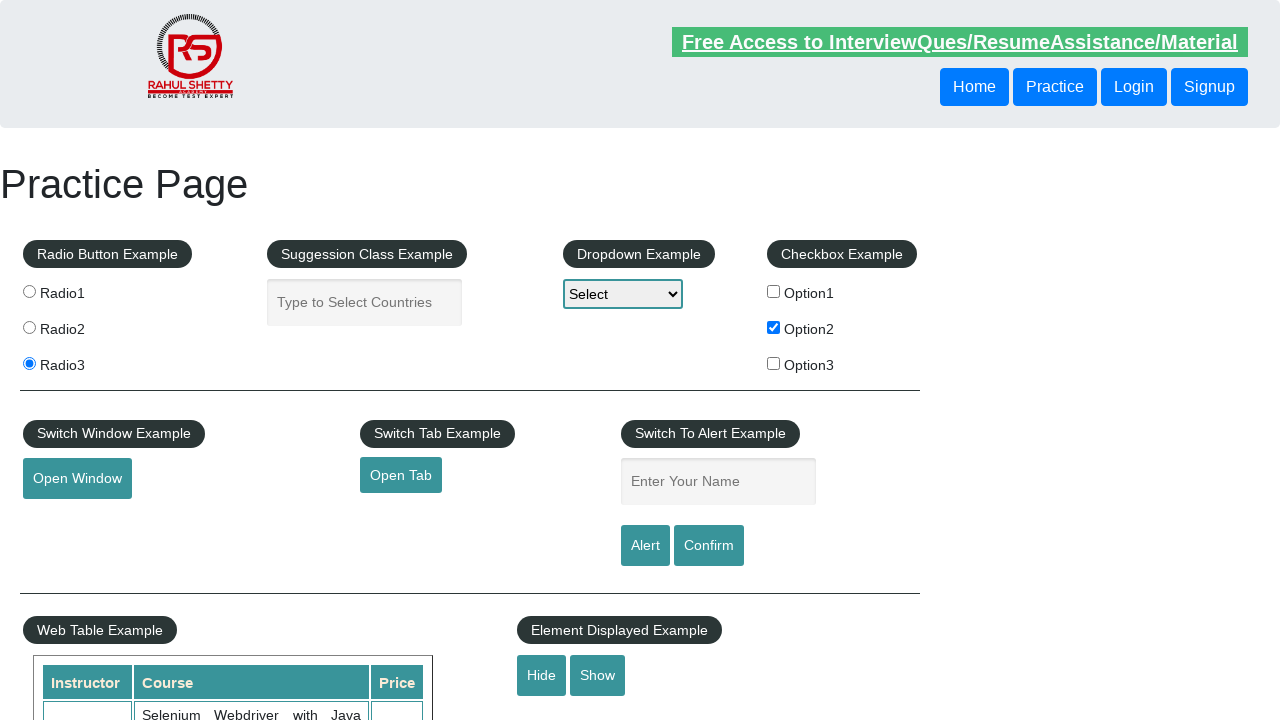

Verified displayed-text element is hidden
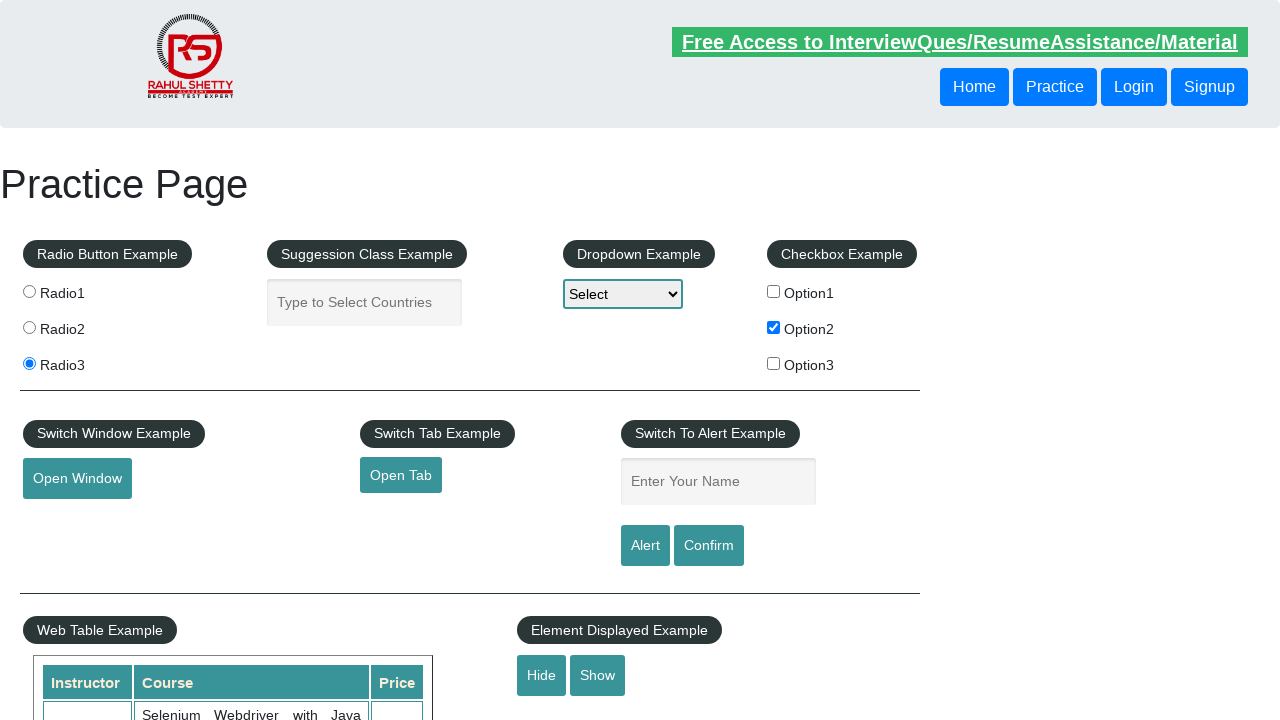

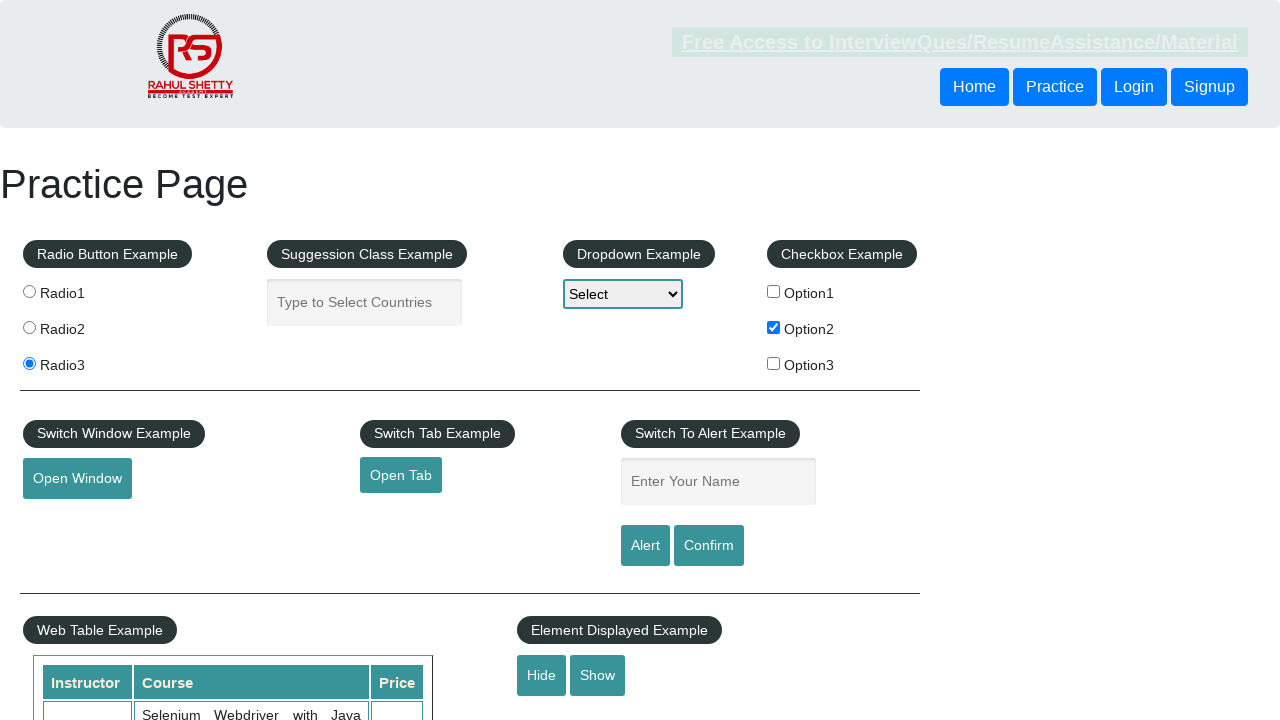